Verifies the page title is 'Buggy Cars Rating' and navigates to the registration page by clicking the Register link, then checks that the username field is visible.

Starting URL: https://buggy.justtestit.org/

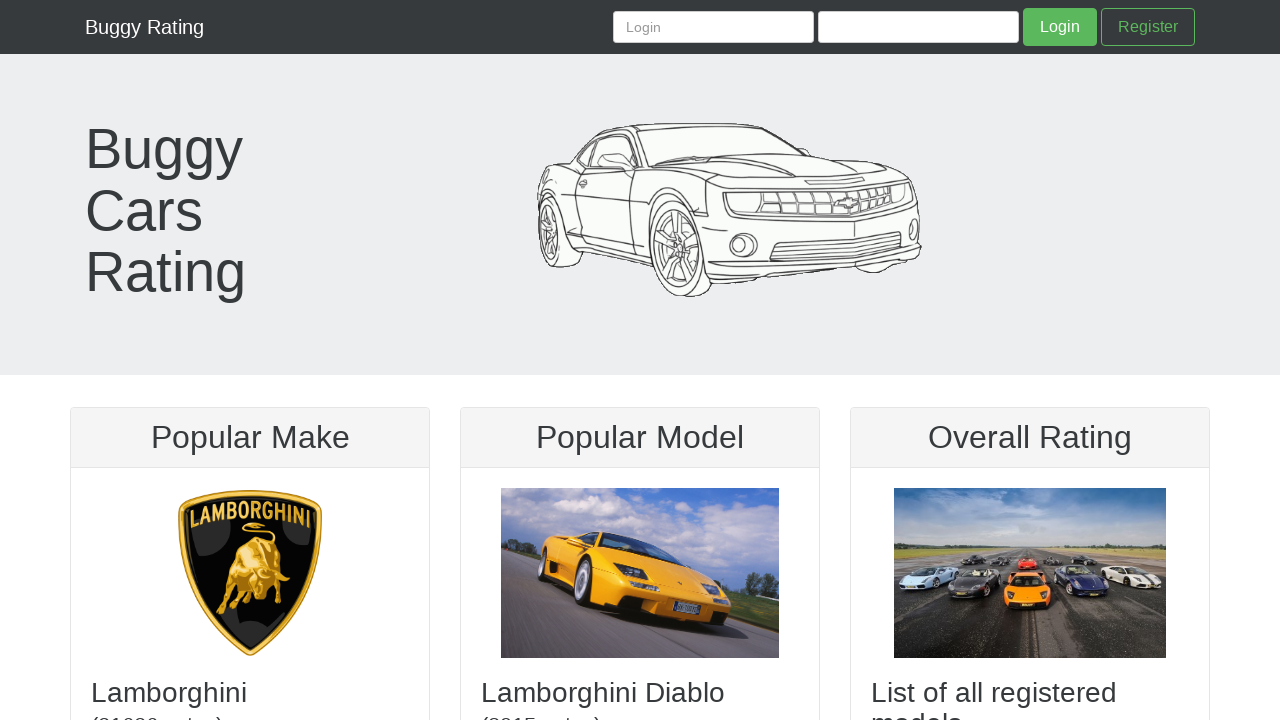

Verified page title is 'Buggy Cars Rating'
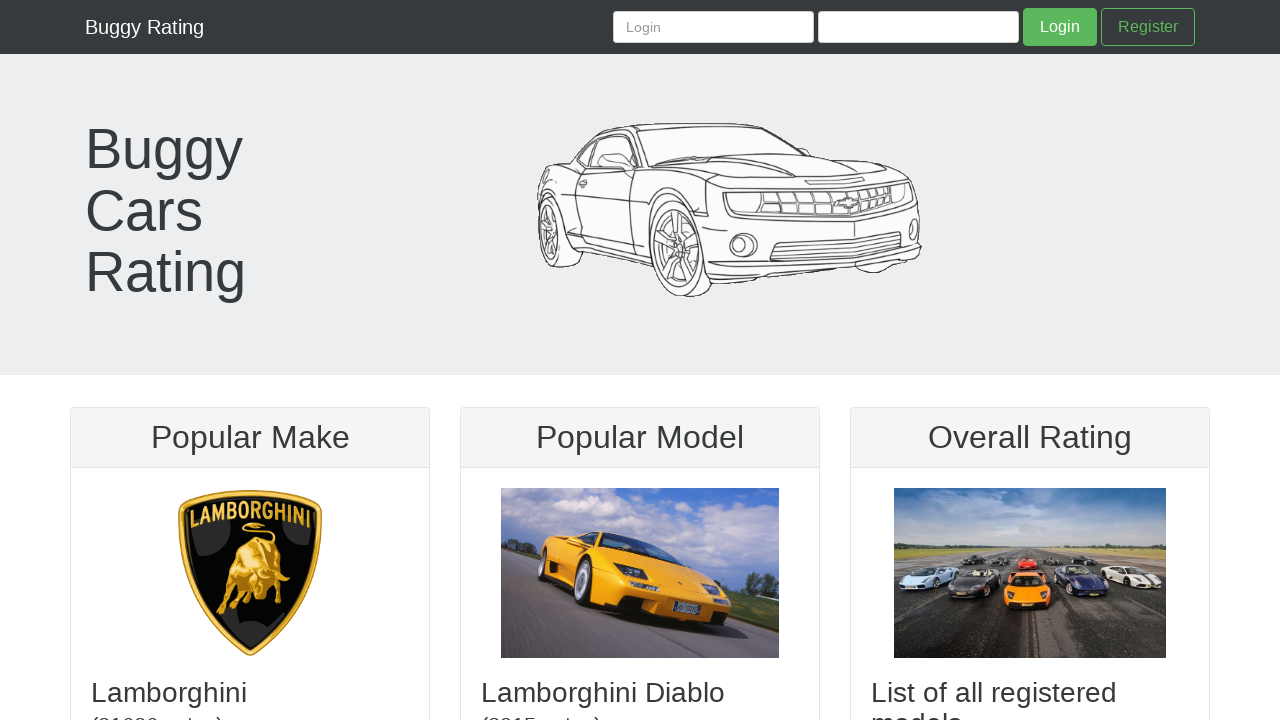

Clicked on Register link at (1148, 27) on internal:role=link[name="Register"i]
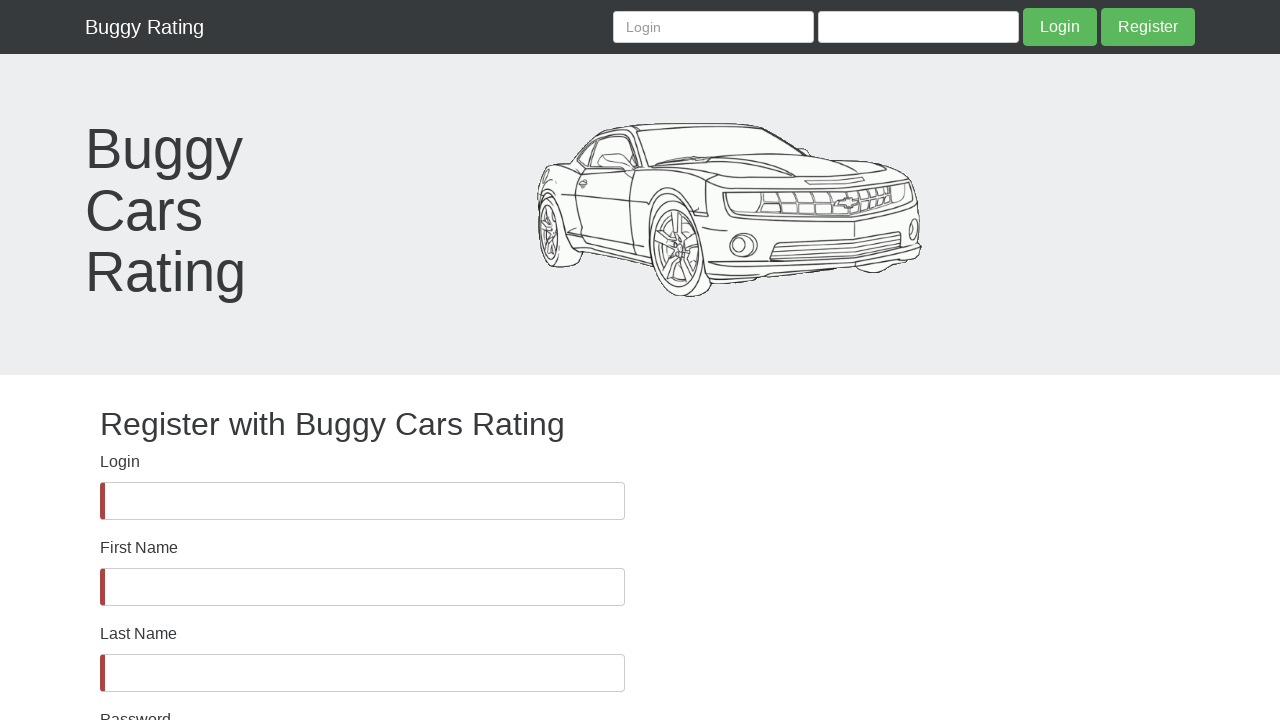

Username field loaded on registration page
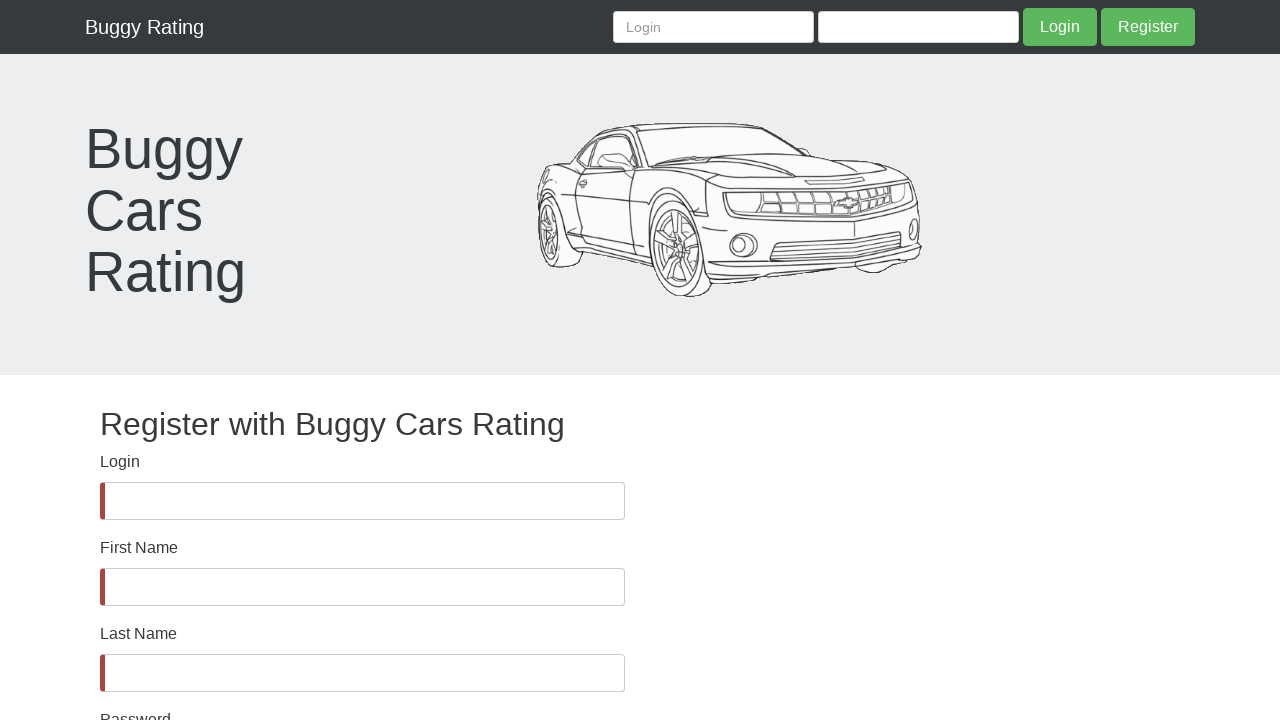

Verified username field is visible
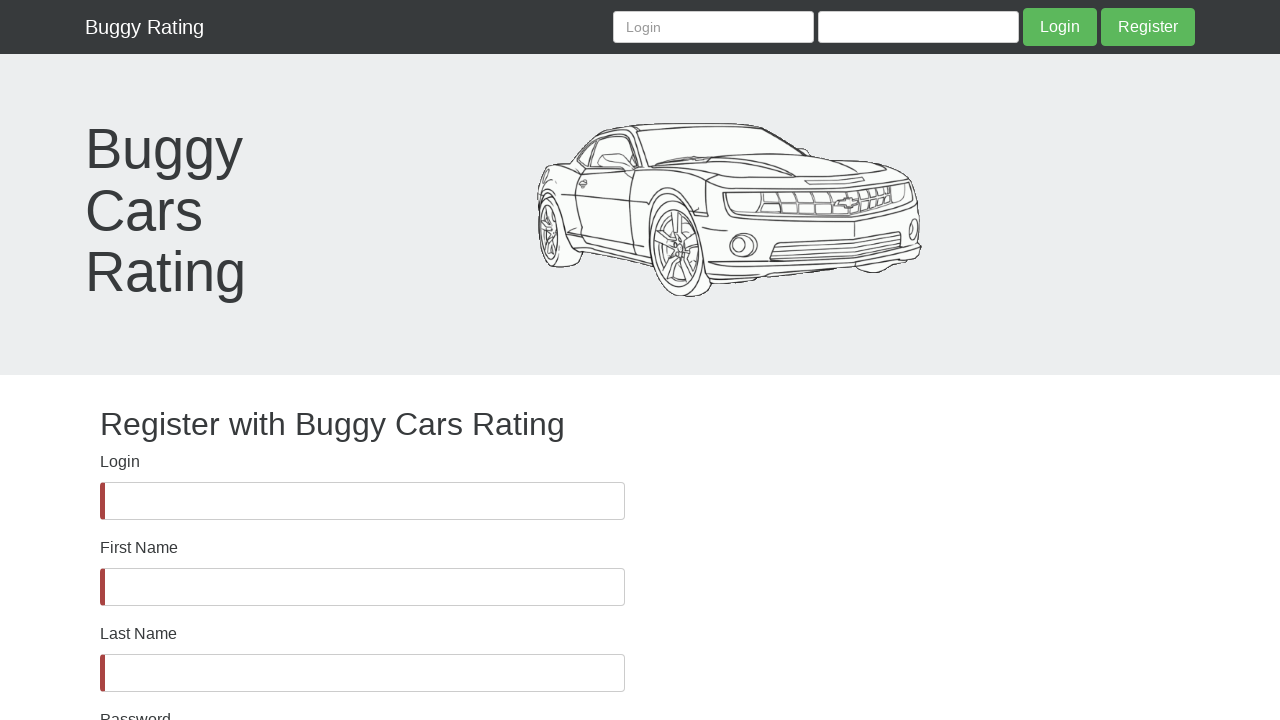

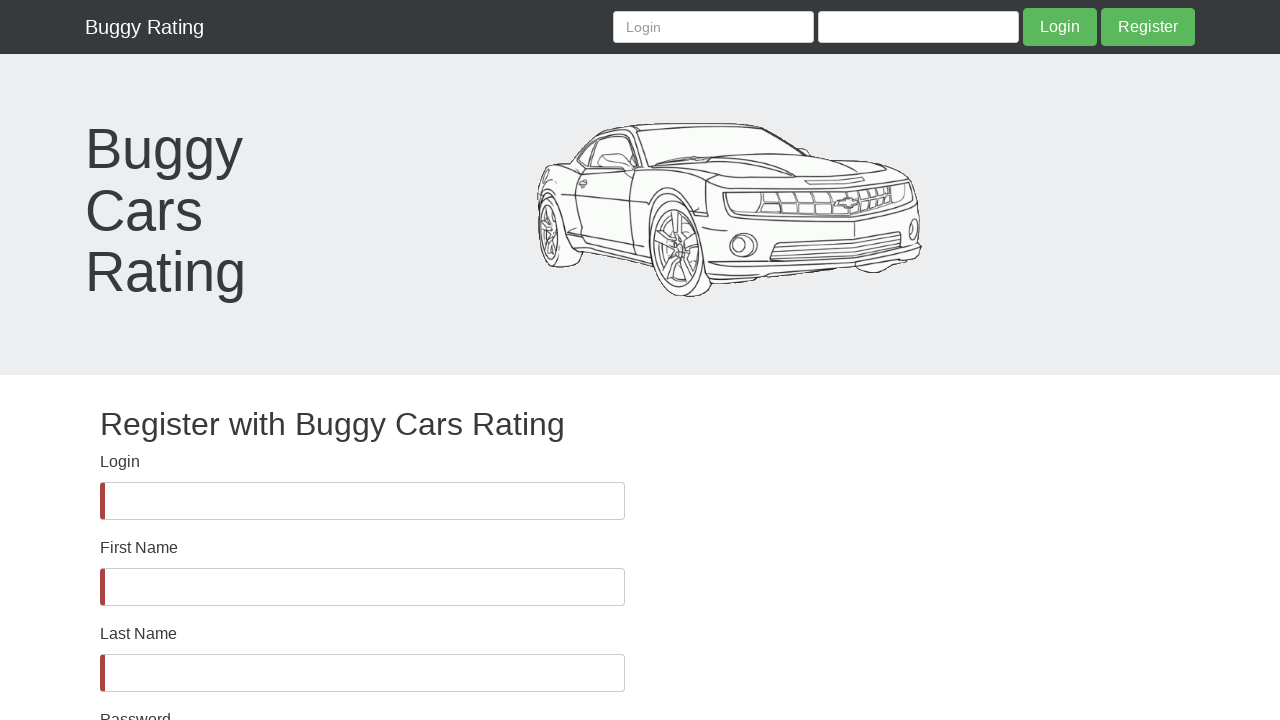